Tests that todo data persists after page reload

Starting URL: https://demo.playwright.dev/todomvc

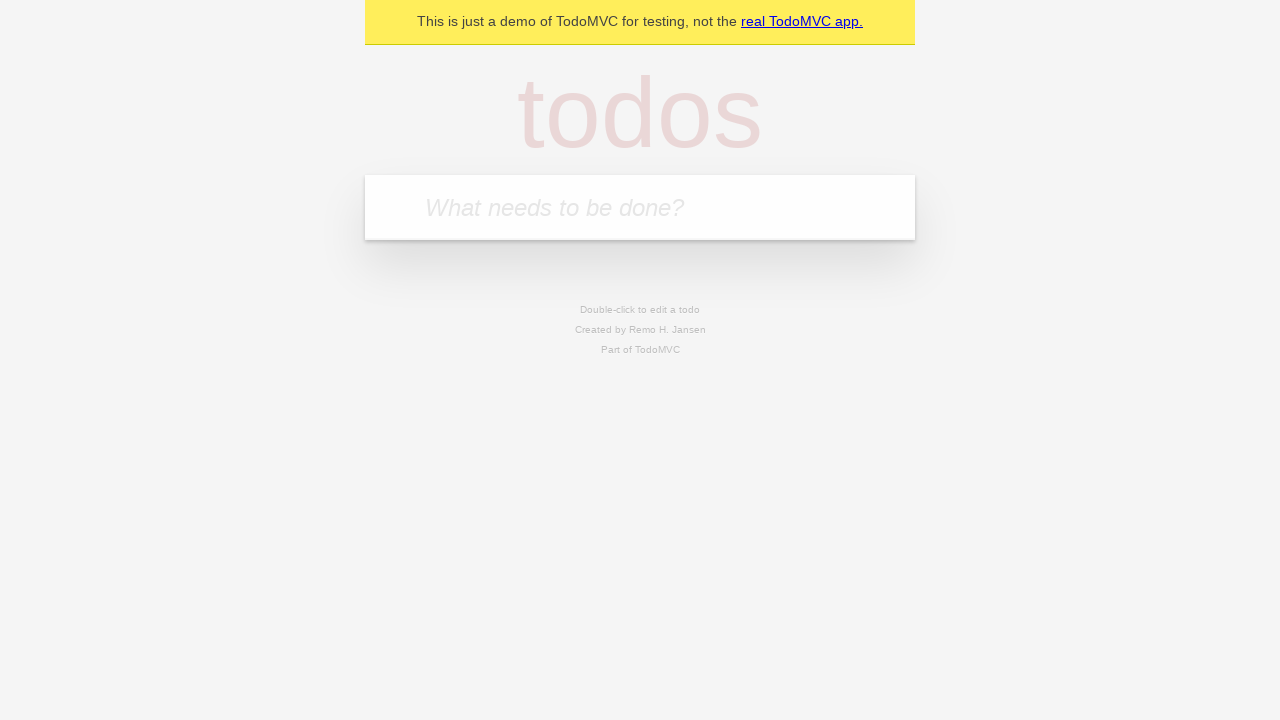

Filled todo input with 'buy some cheese' on internal:attr=[placeholder="What needs to be done?"i]
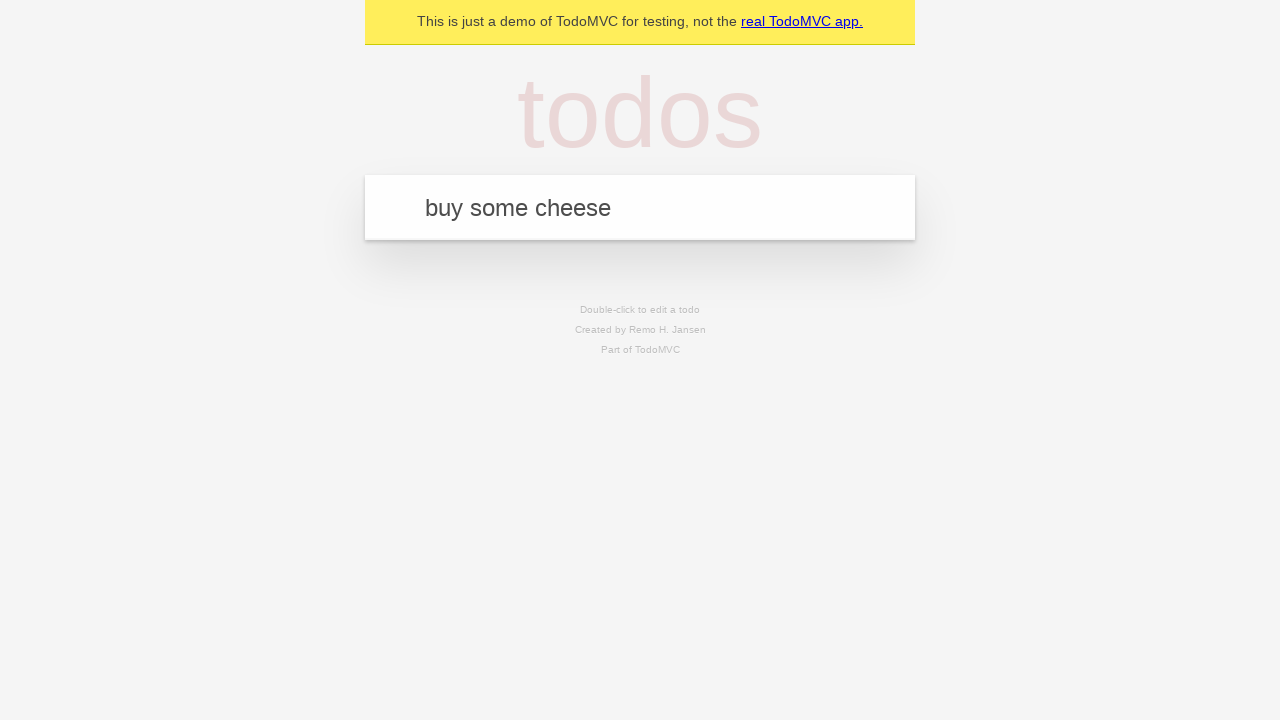

Pressed Enter to create first todo on internal:attr=[placeholder="What needs to be done?"i]
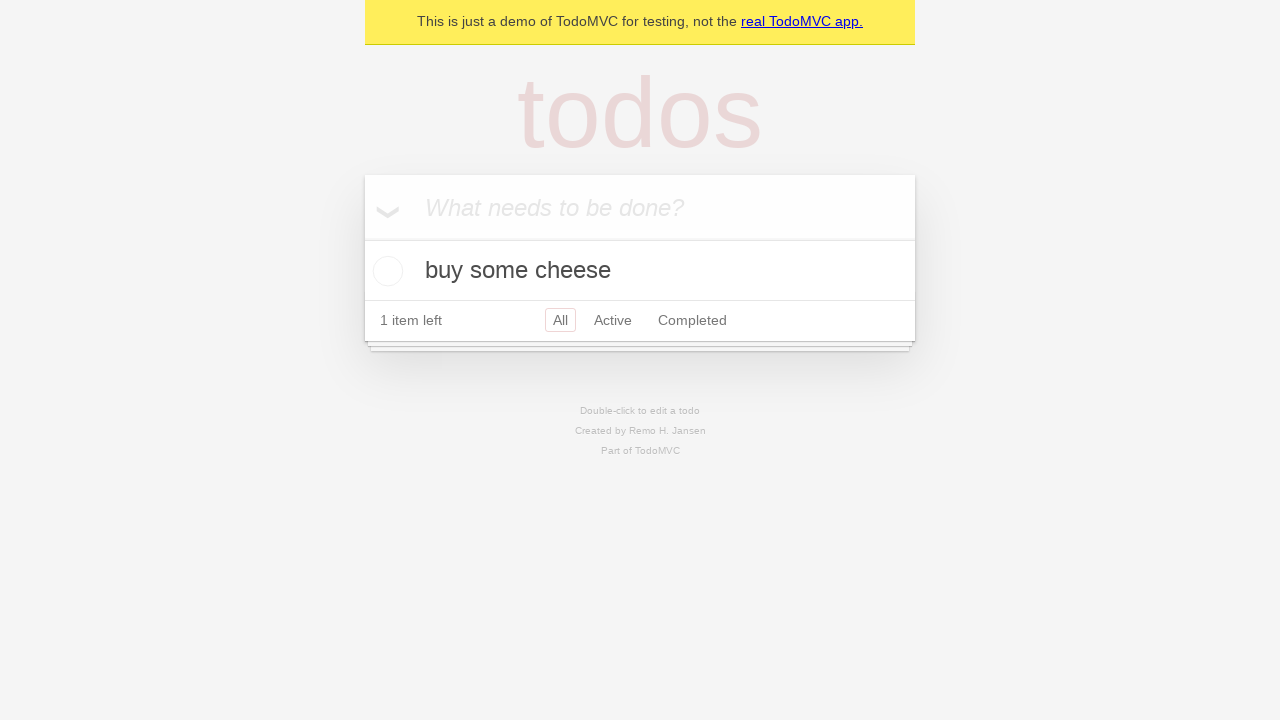

Filled todo input with 'feed the cat' on internal:attr=[placeholder="What needs to be done?"i]
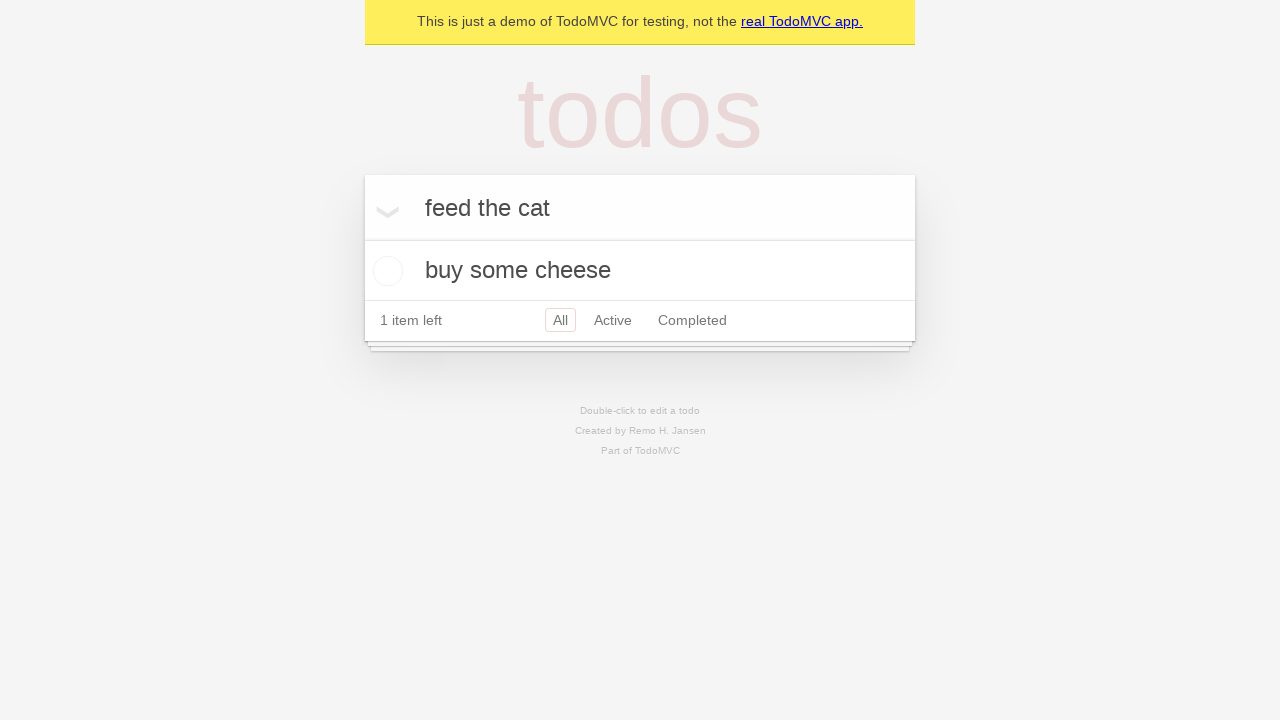

Pressed Enter to create second todo on internal:attr=[placeholder="What needs to be done?"i]
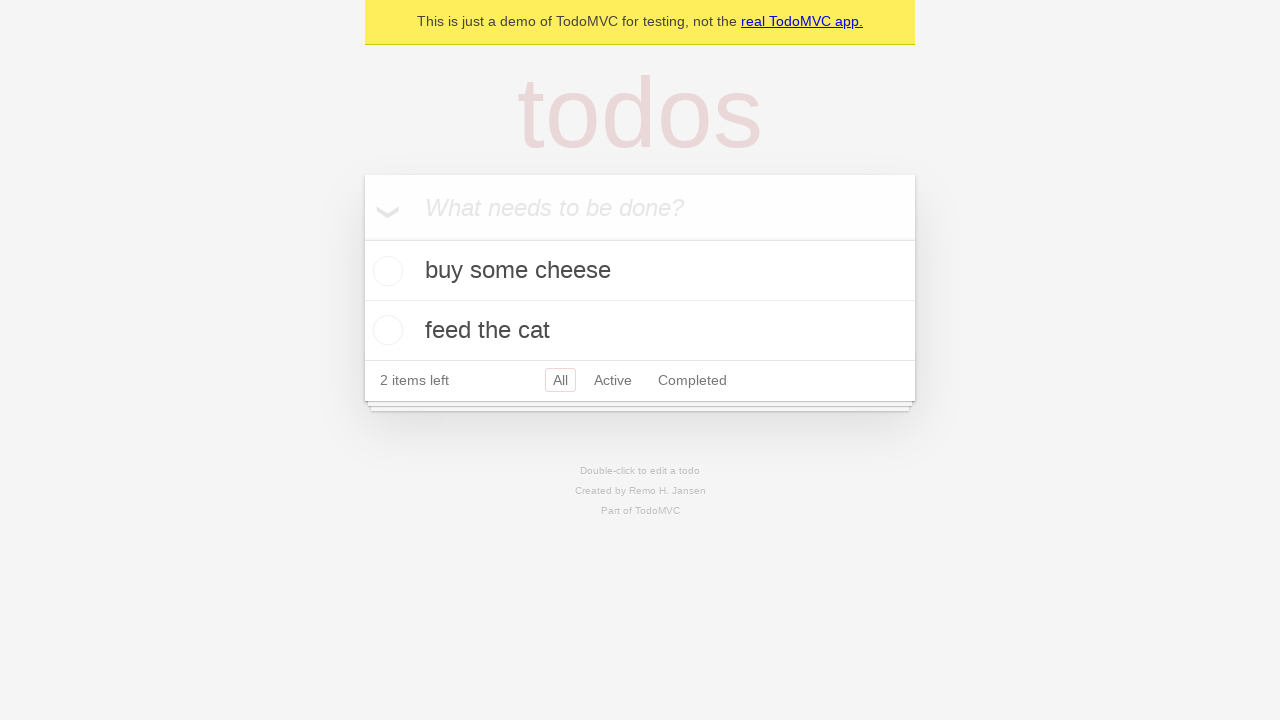

Checked first todo item as complete at (385, 271) on internal:testid=[data-testid="todo-item"s] >> nth=0 >> internal:role=checkbox
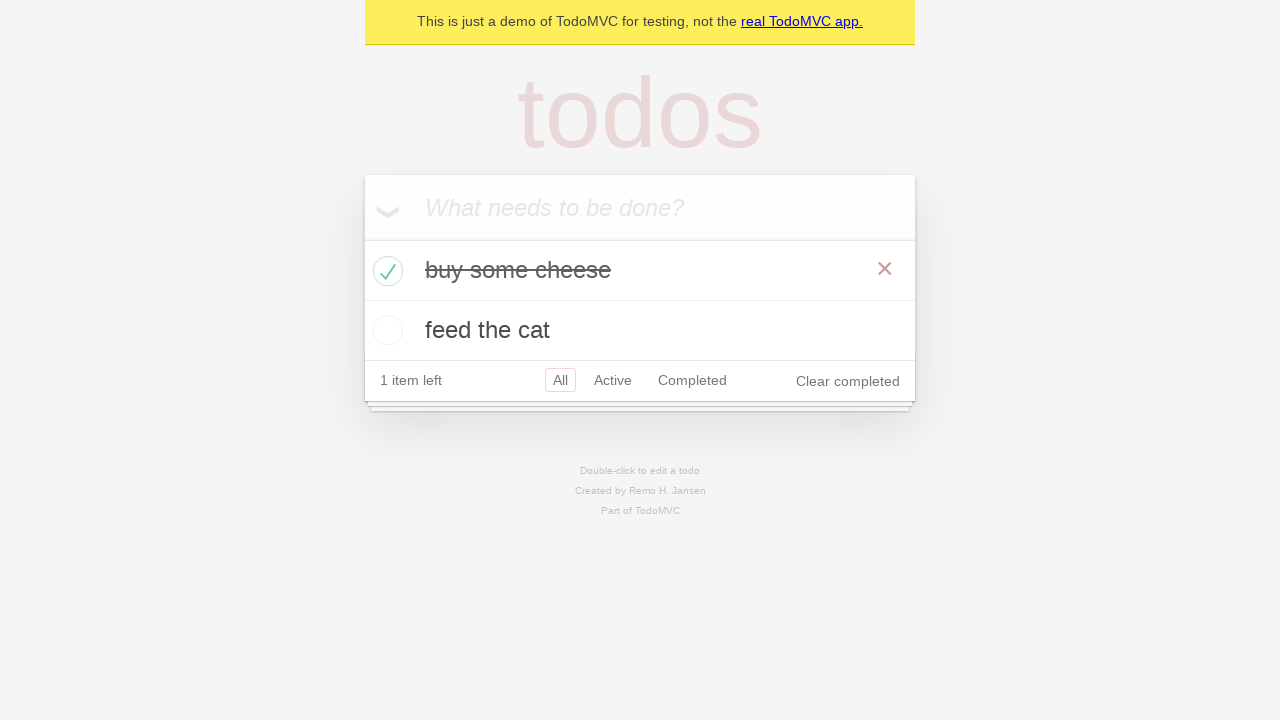

Reloaded page to test data persistence
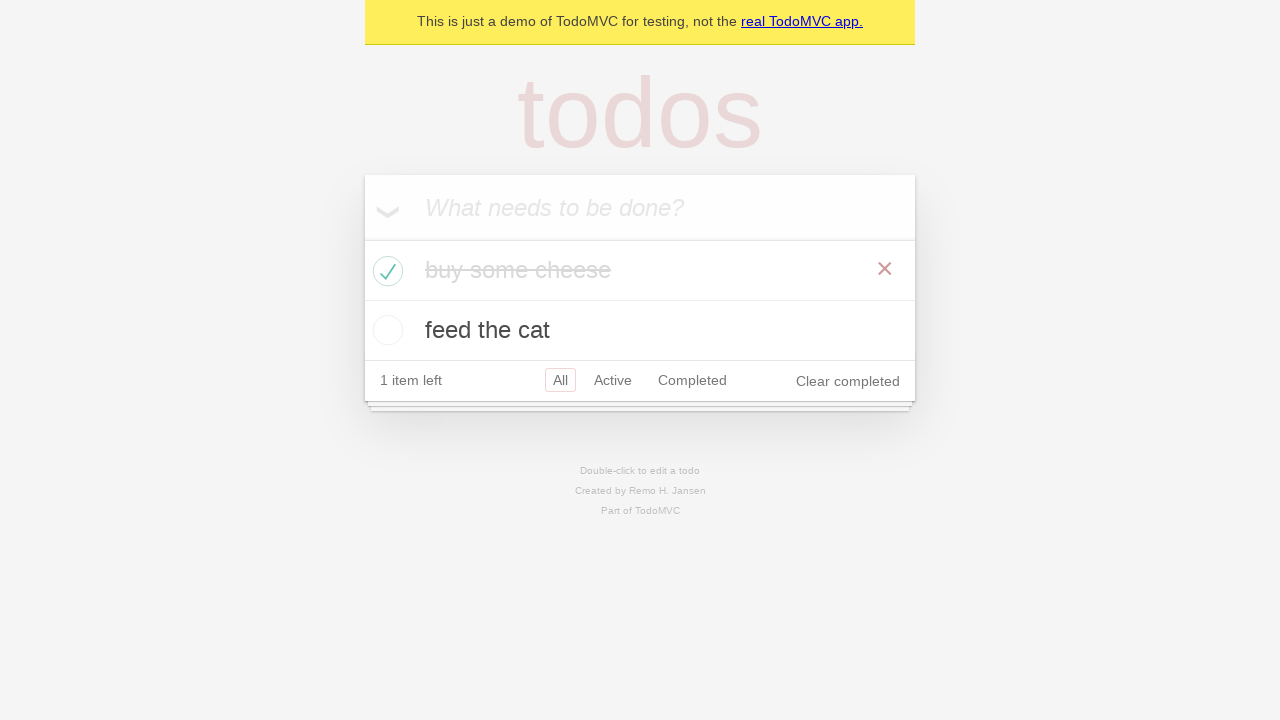

Todo items loaded after page reload
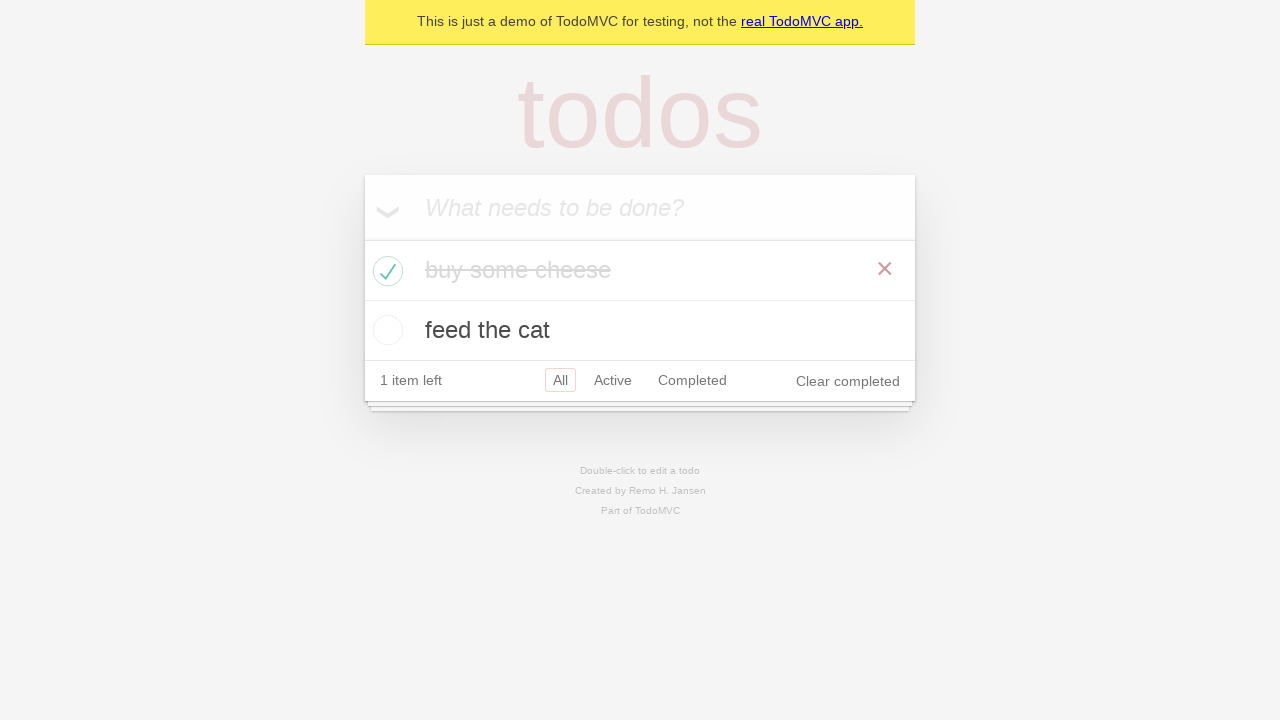

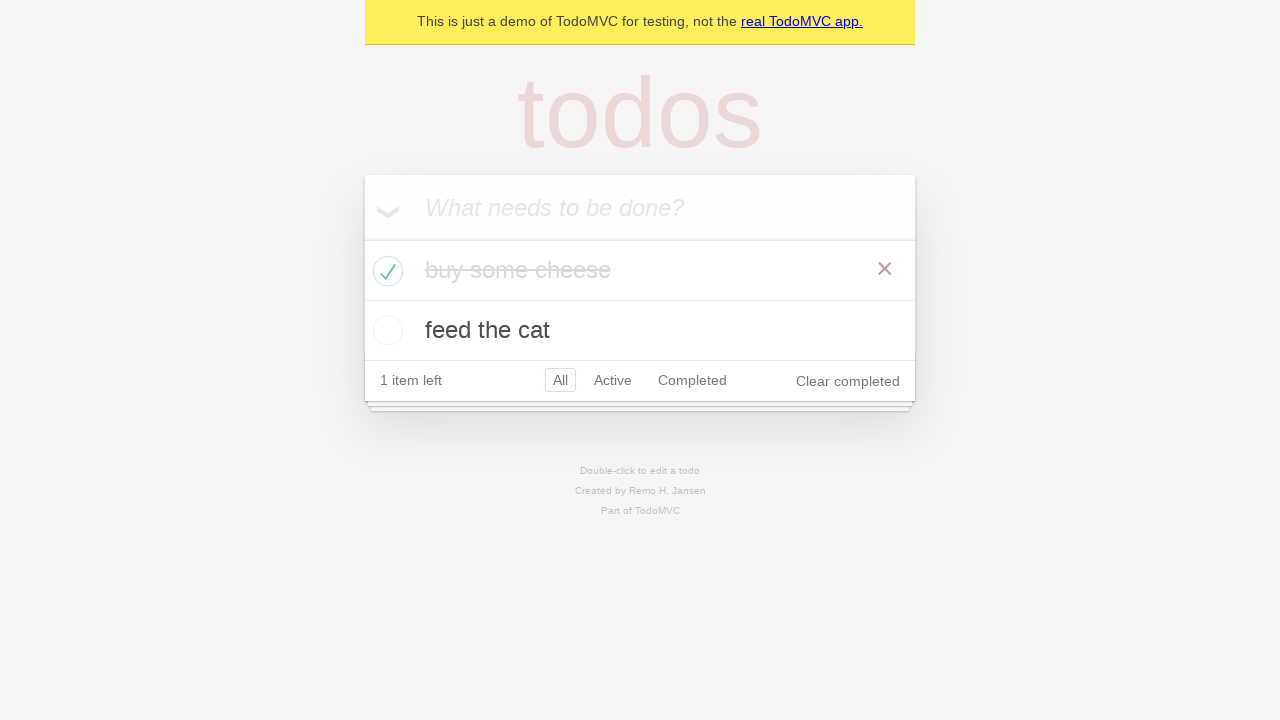